Tests iframe functionality by switching to an iframe, verifying its content, then returning to the main page and verifying the main page content

Starting URL: https://www.tutorialspoint.com/selenium/practice/nestedframes.php

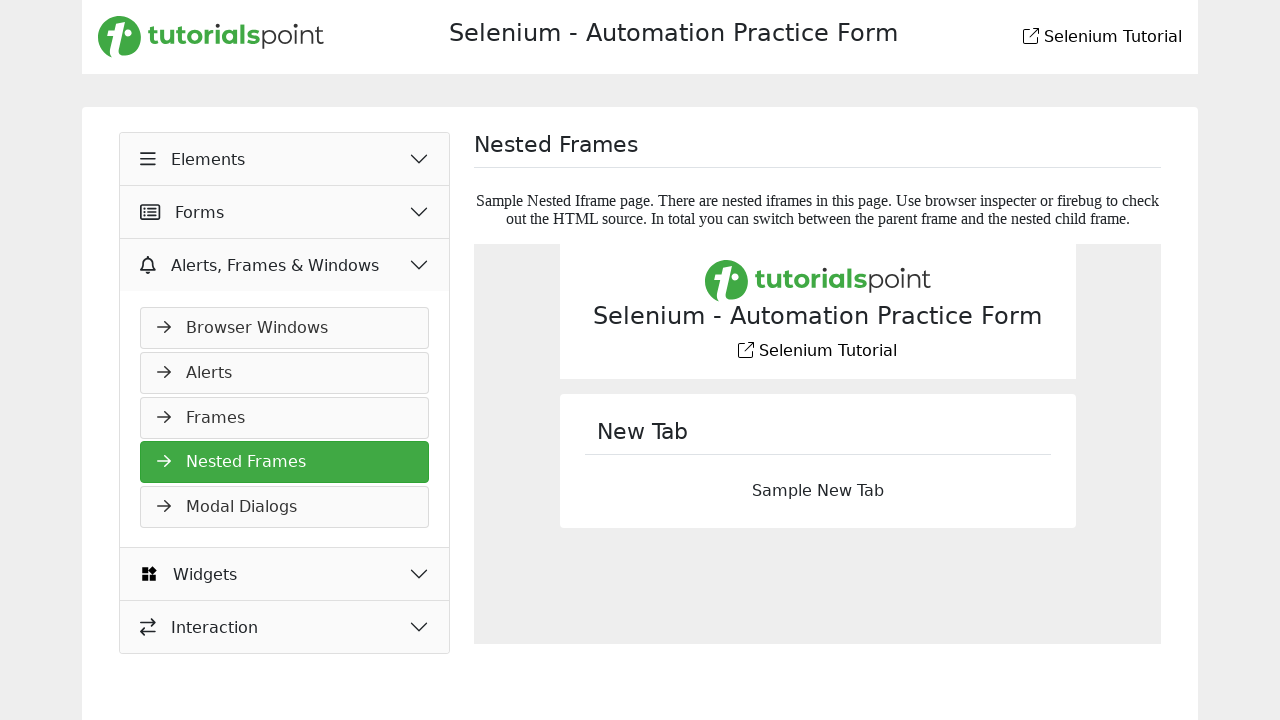

Navigated to nested frames practice page
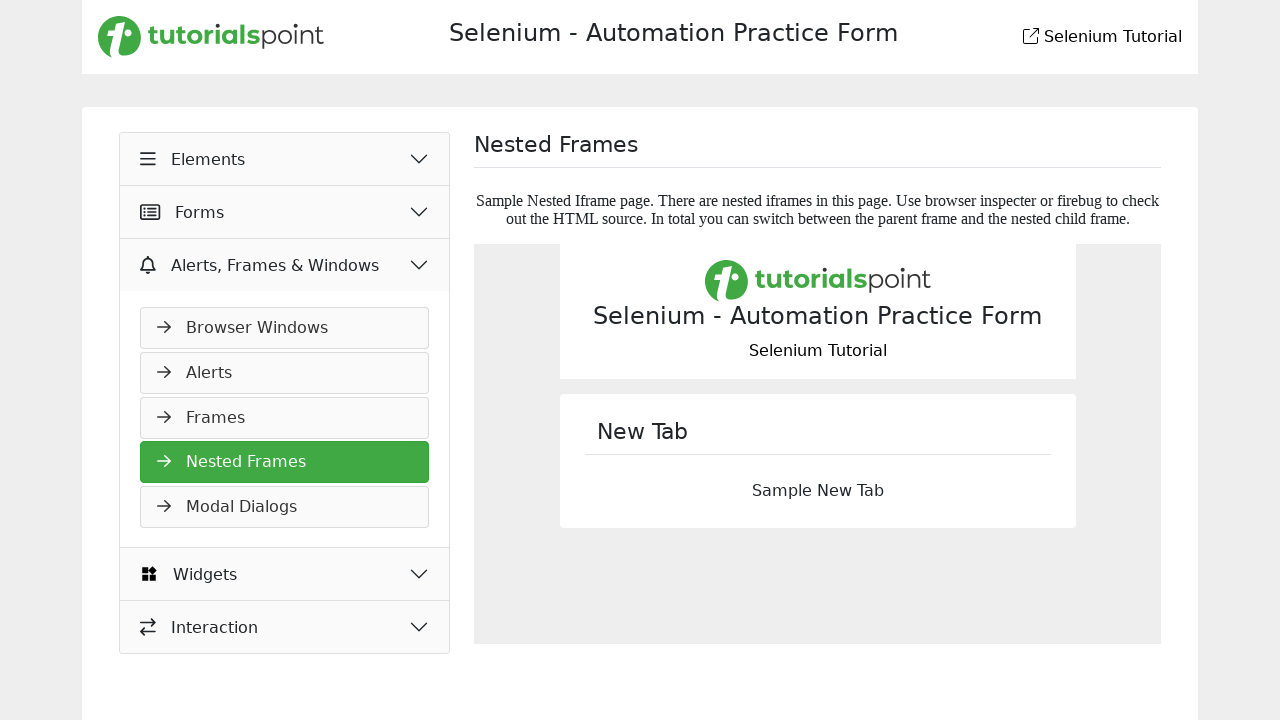

Located iframe with id 'frame1'
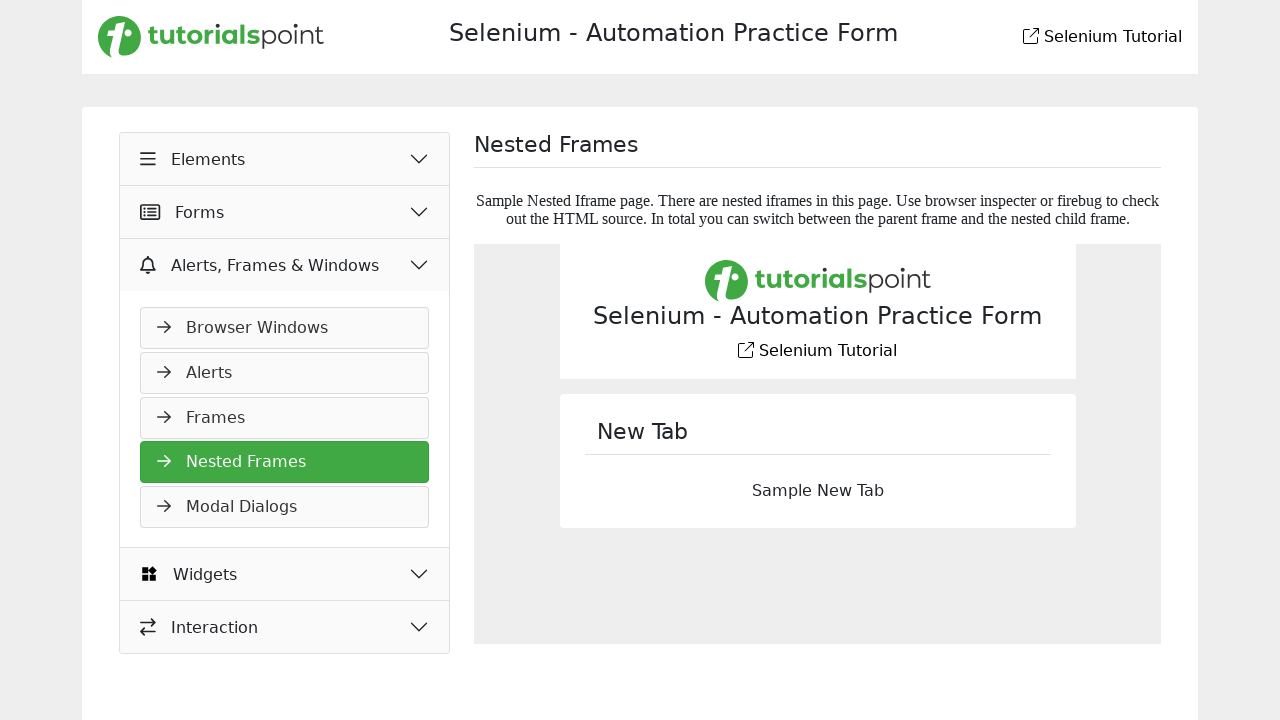

Waited for 'New Tab' heading to appear in iframe
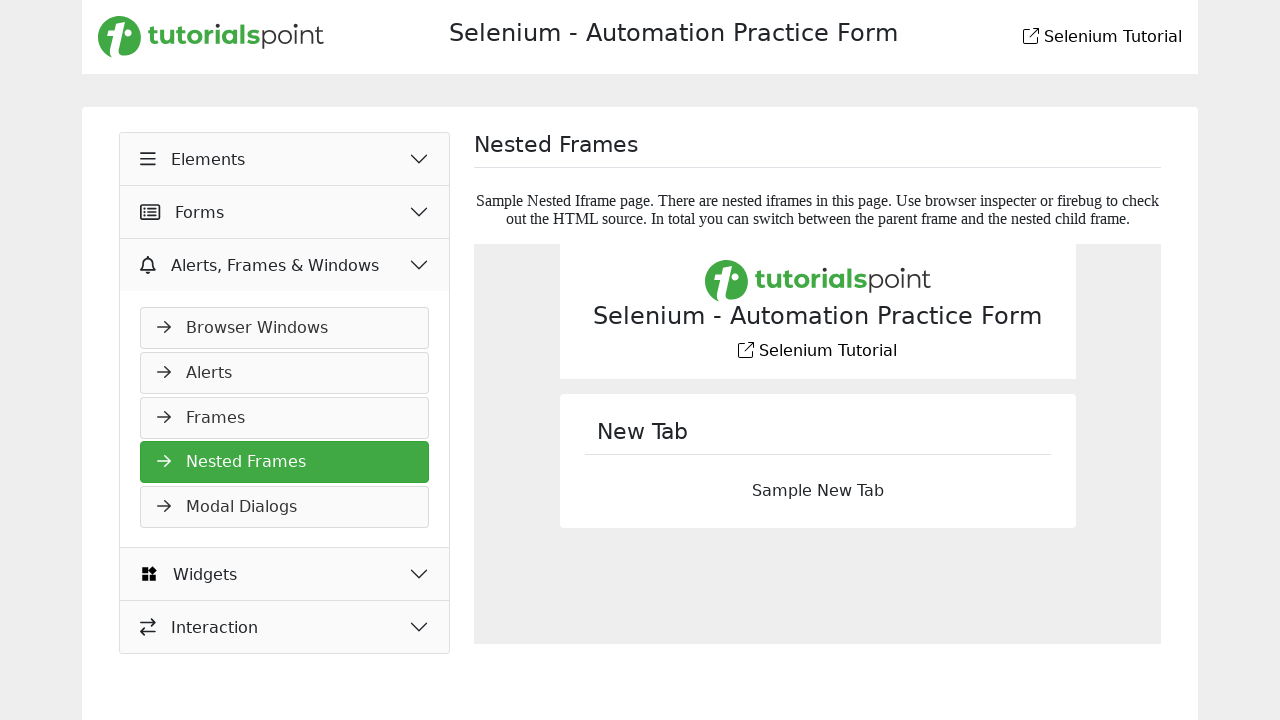

Verified 'New Tab' heading is visible in iframe
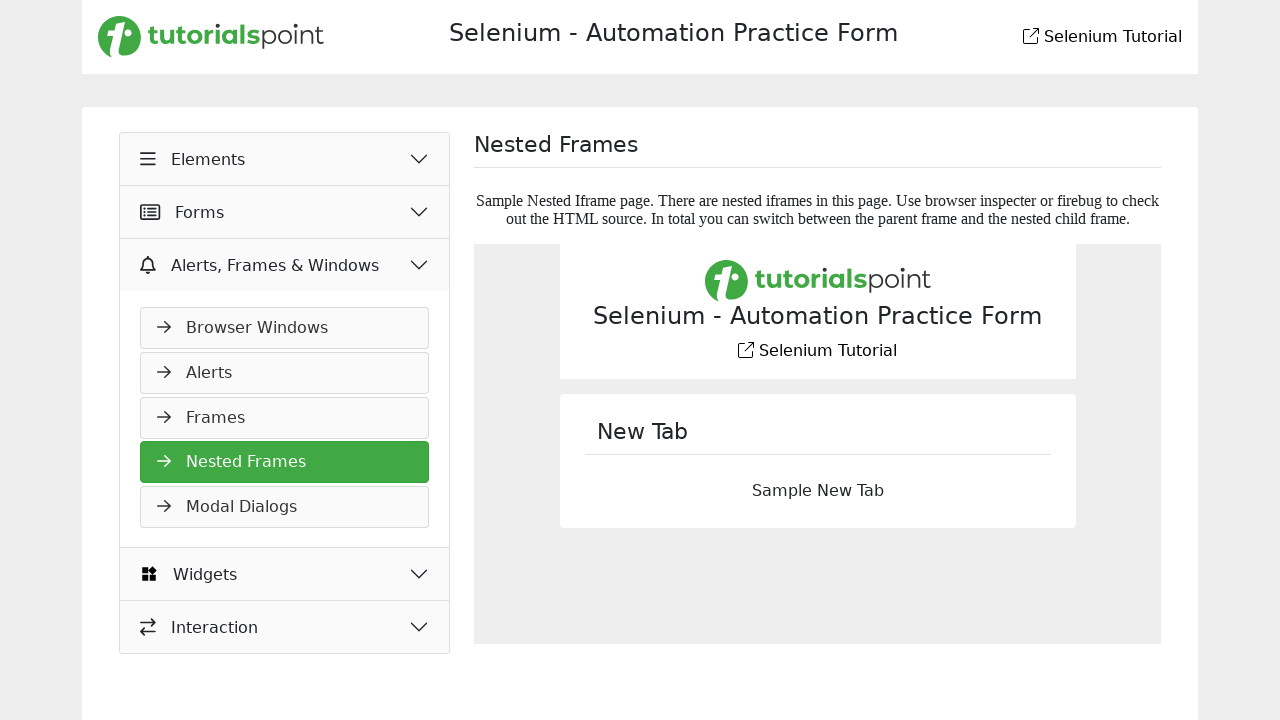

Waited for 'Nested Frames' heading on main page
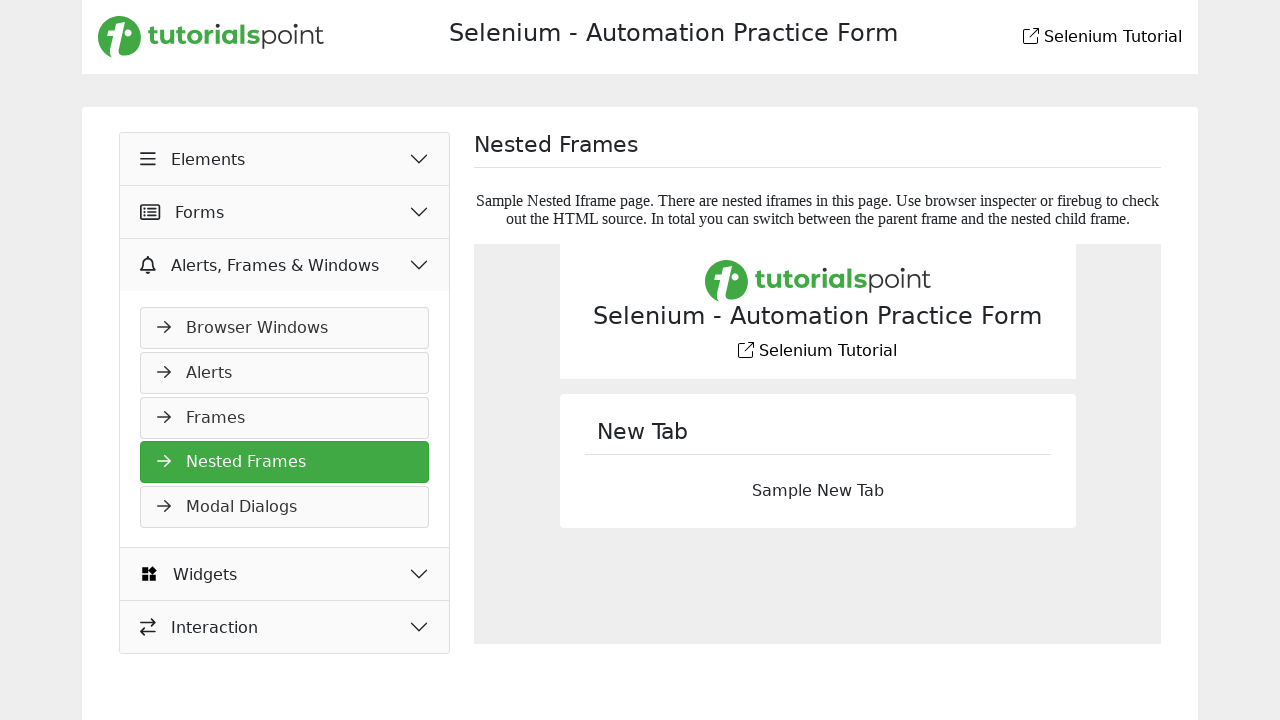

Verified 'Nested Frames' heading is visible on main page
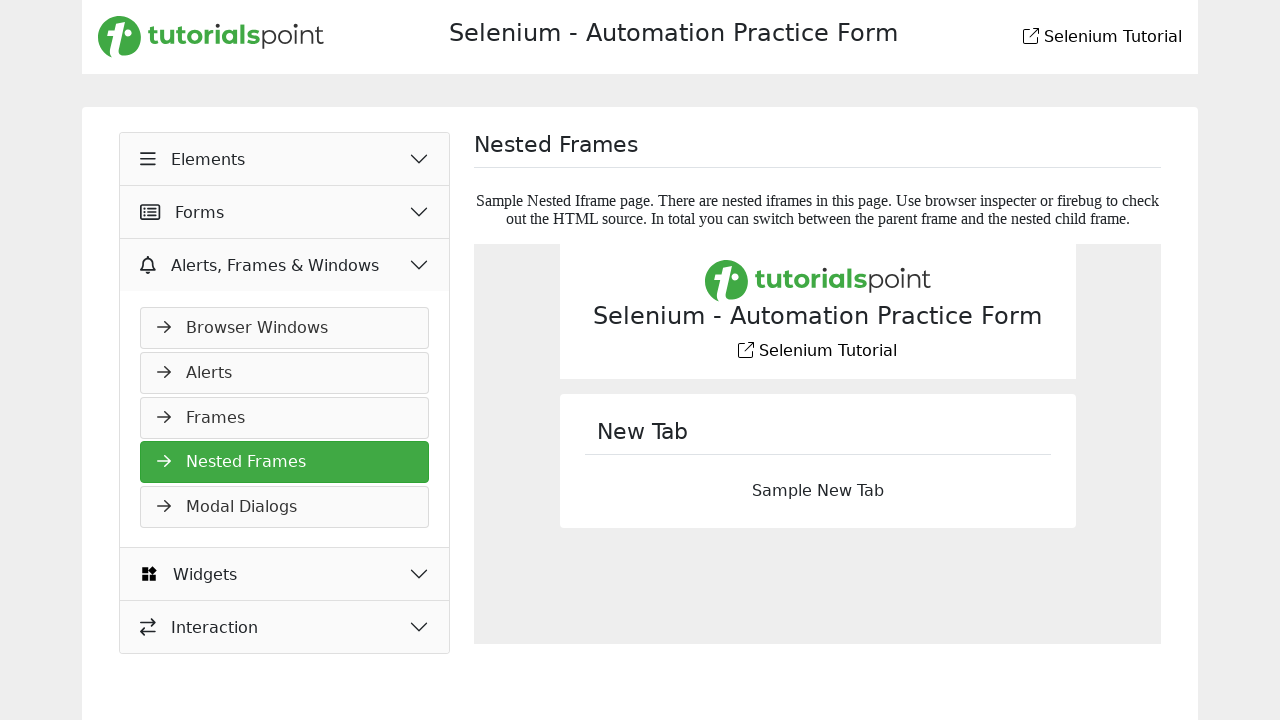

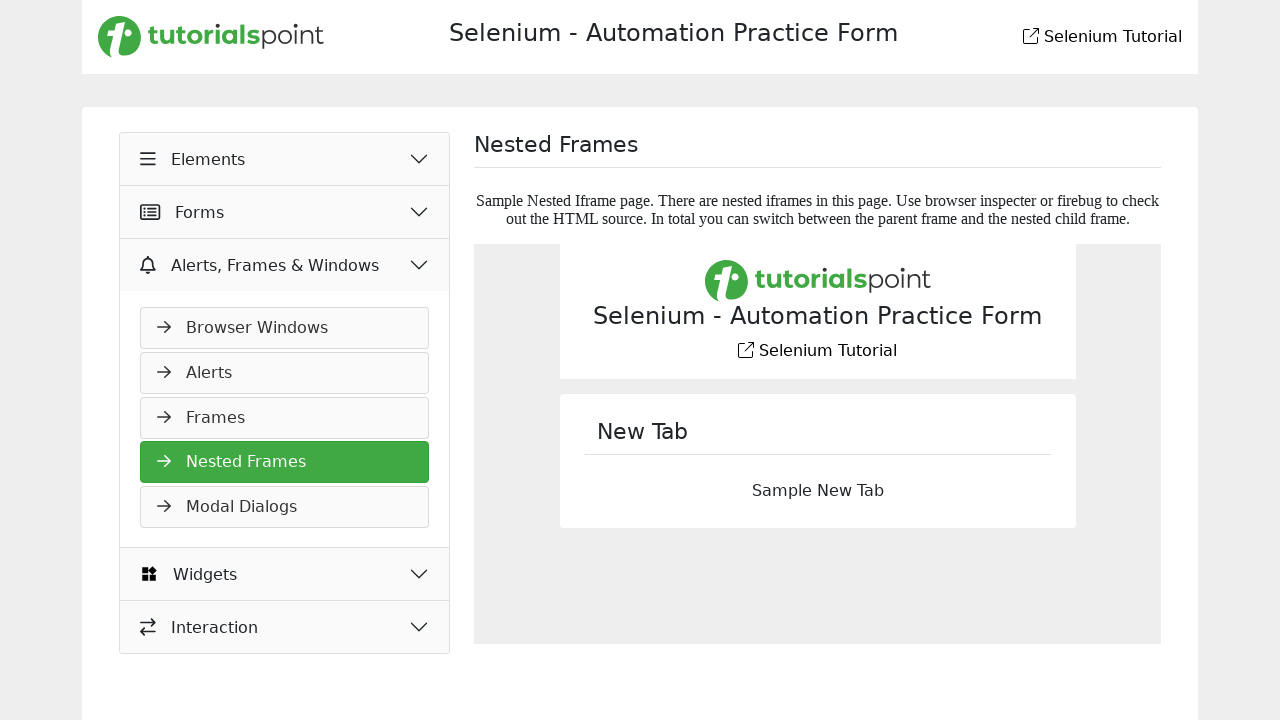